Tests the login functionality by first retrieving a temporary password from the forgot password page, then using it to successfully log in and verify the welcome message before logging out

Starting URL: https://rahulshettyacademy.com/locatorspractice/

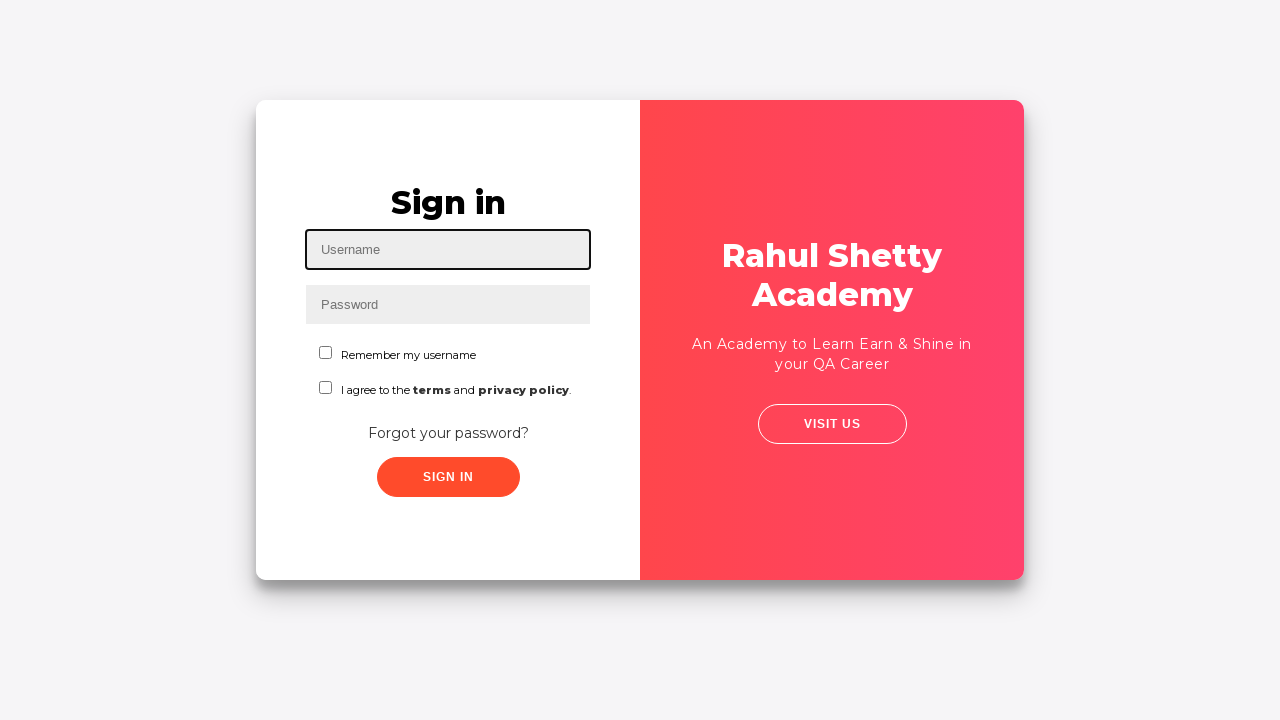

Clicked 'Forgot your password?' link at (448, 433) on a:text('Forgot your password?')
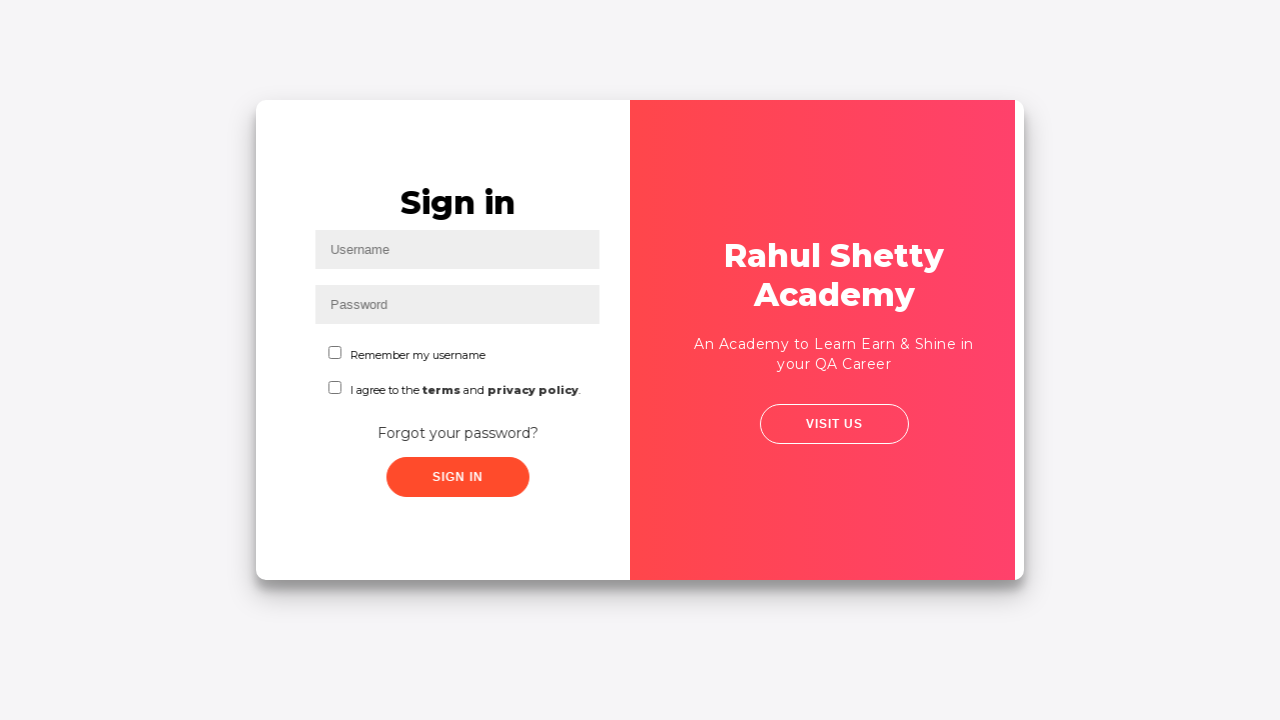

Waited for forgot password form to load
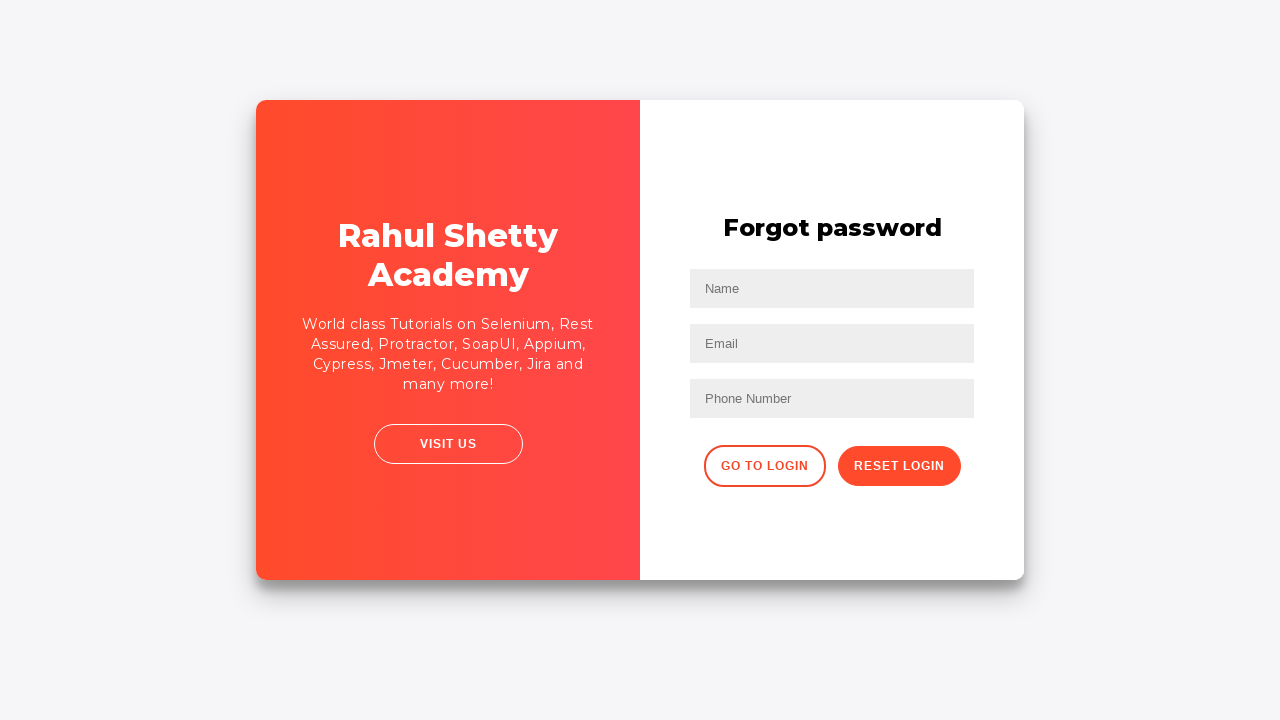

Clicked reset password button at (899, 466) on .reset-pwd-btn
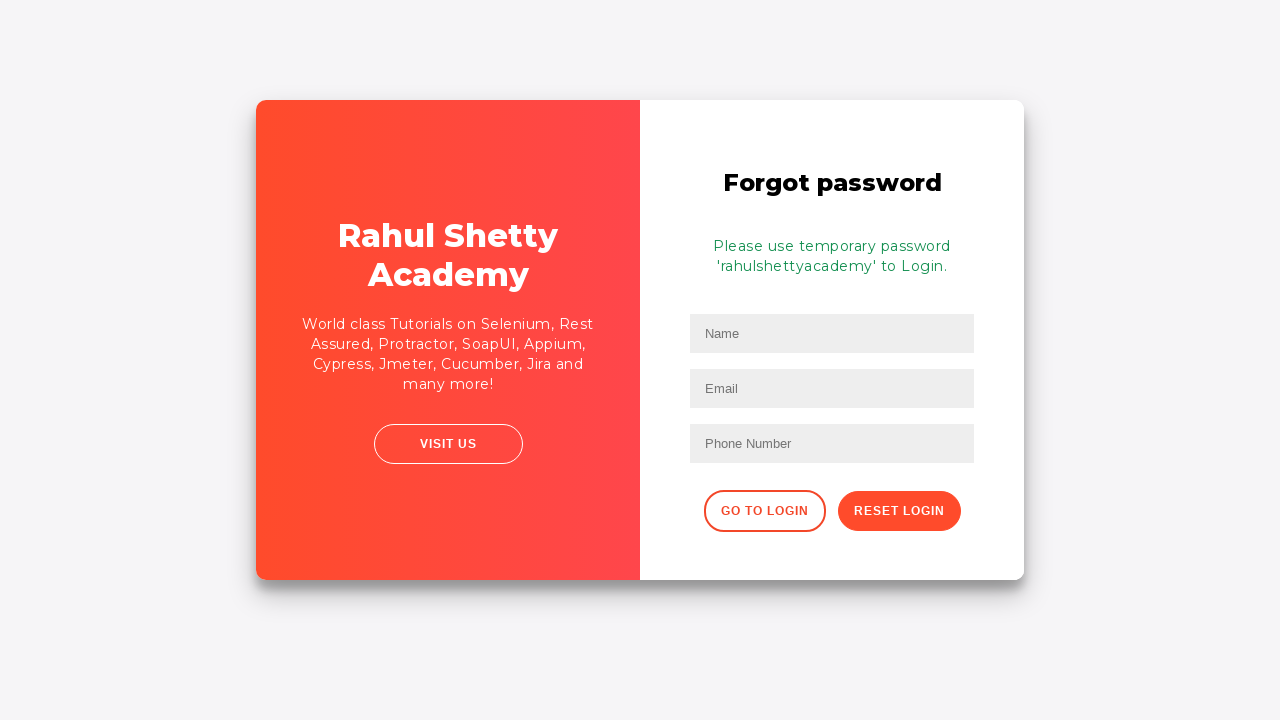

Retrieved temporary password message
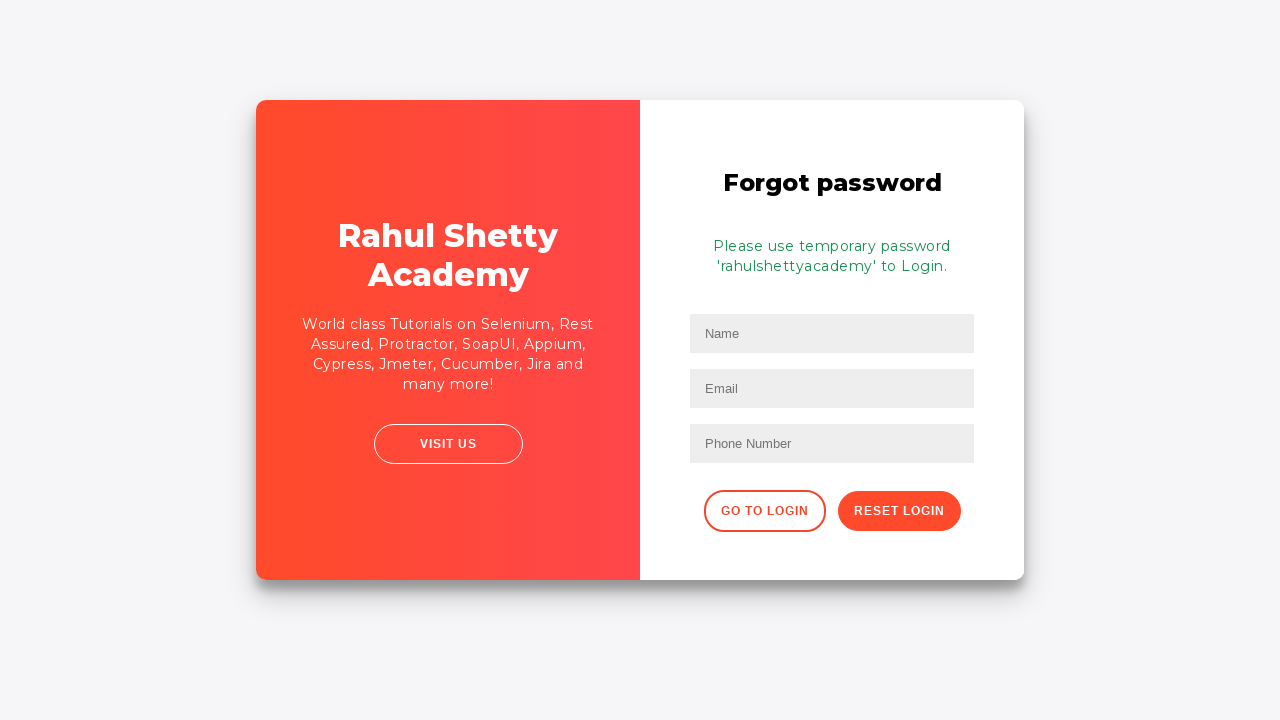

Extracted temporary password: rahulshettyacademy
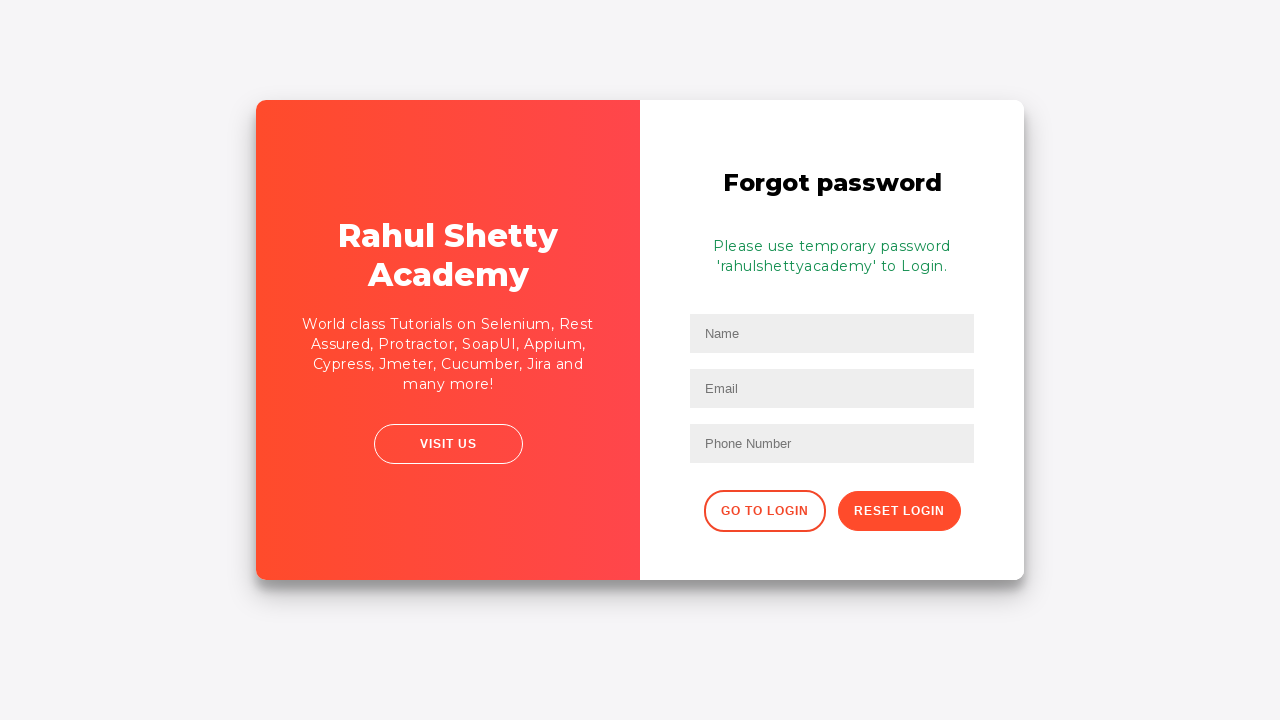

Navigated back to login page
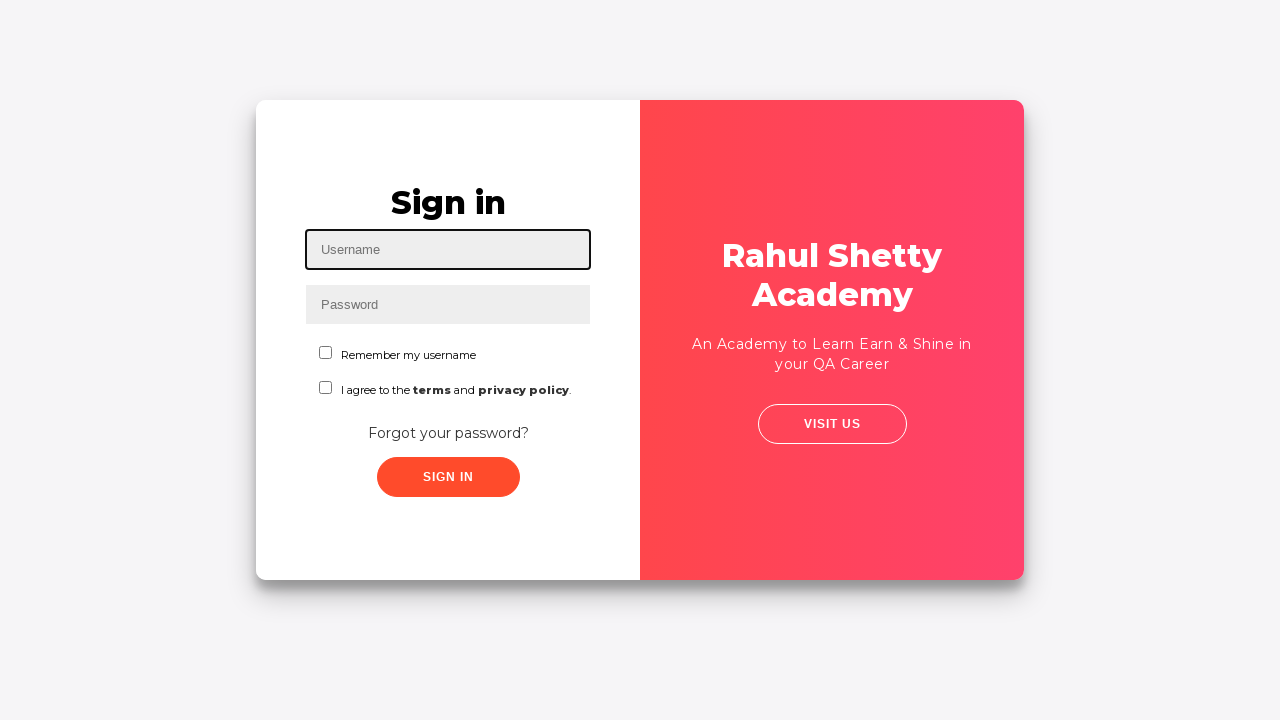

Filled in username 'testuser123' on input[placeholder='Username']
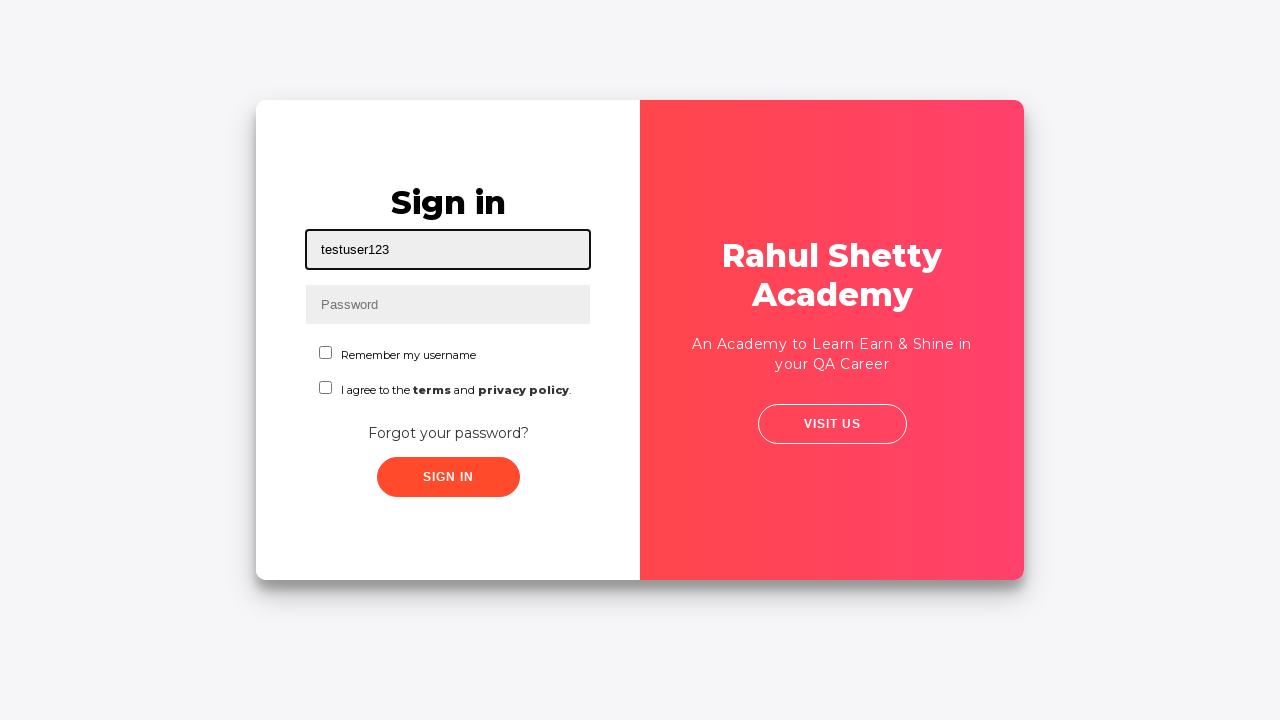

Filled in extracted temporary password on input[name='inputPassword']
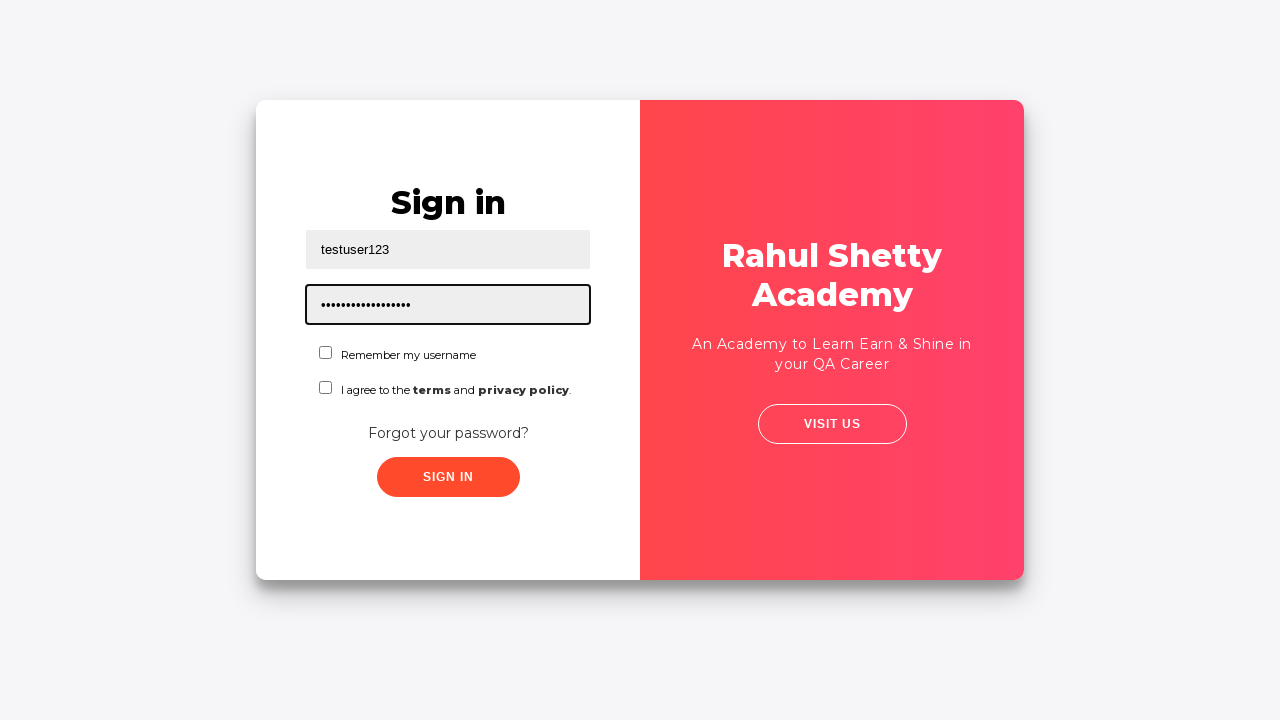

Clicked sign in button at (448, 477) on .signInBtn
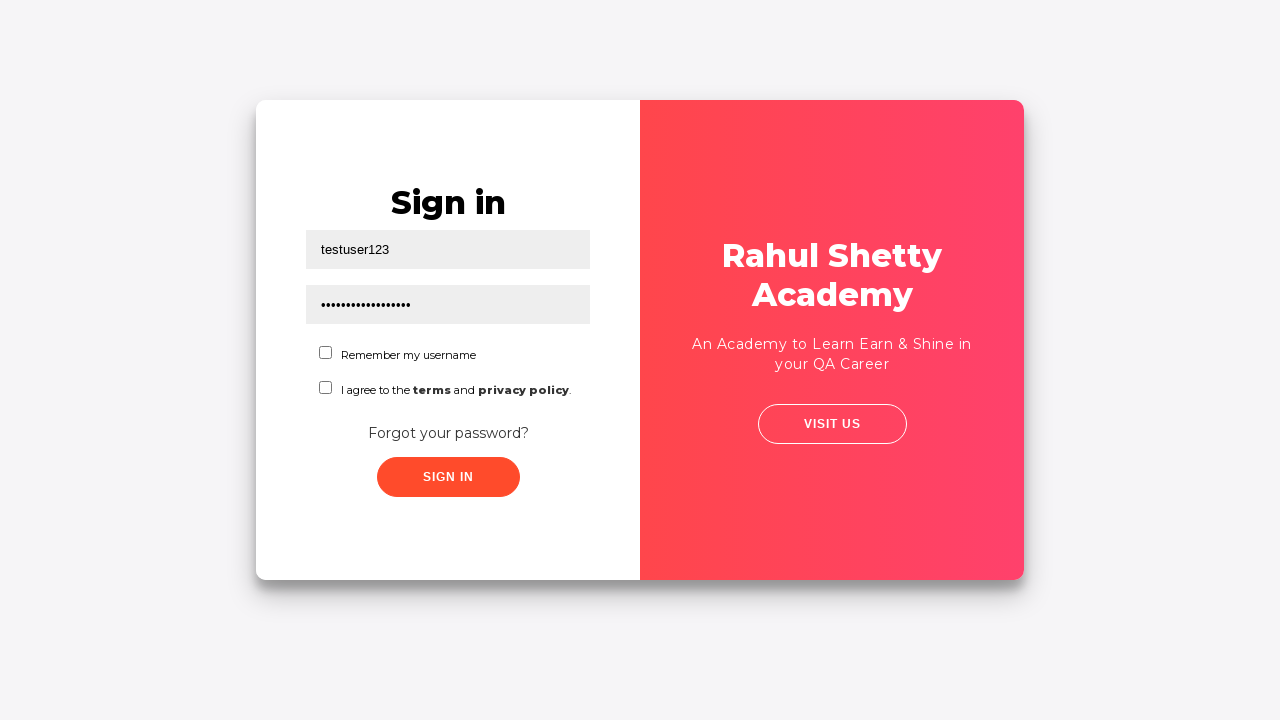

Waited for login to complete
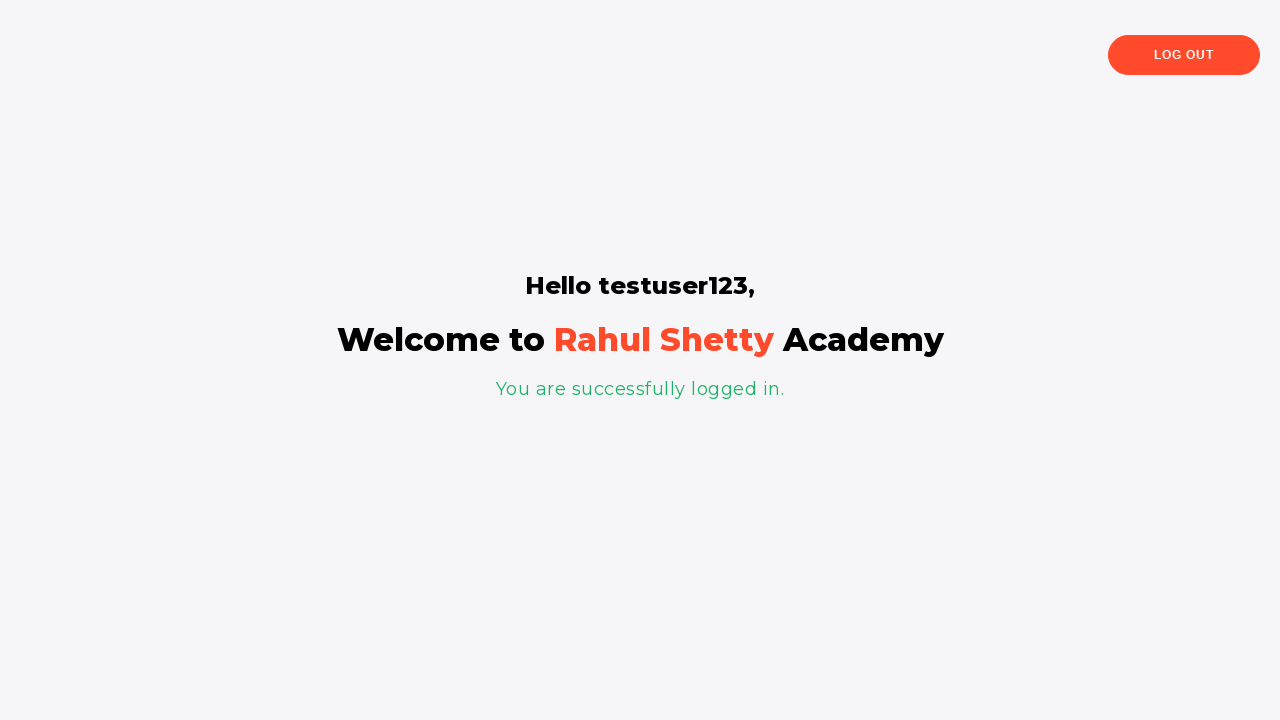

Verified successful login message
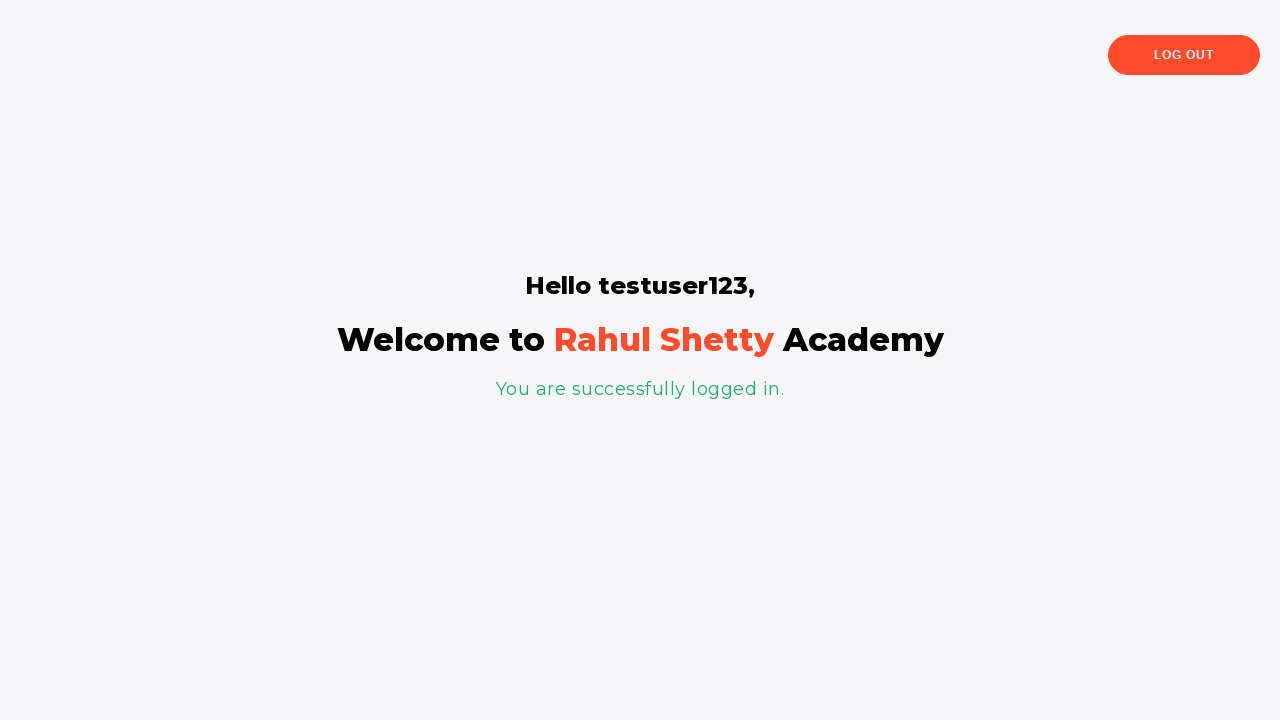

Verified personalized greeting with username
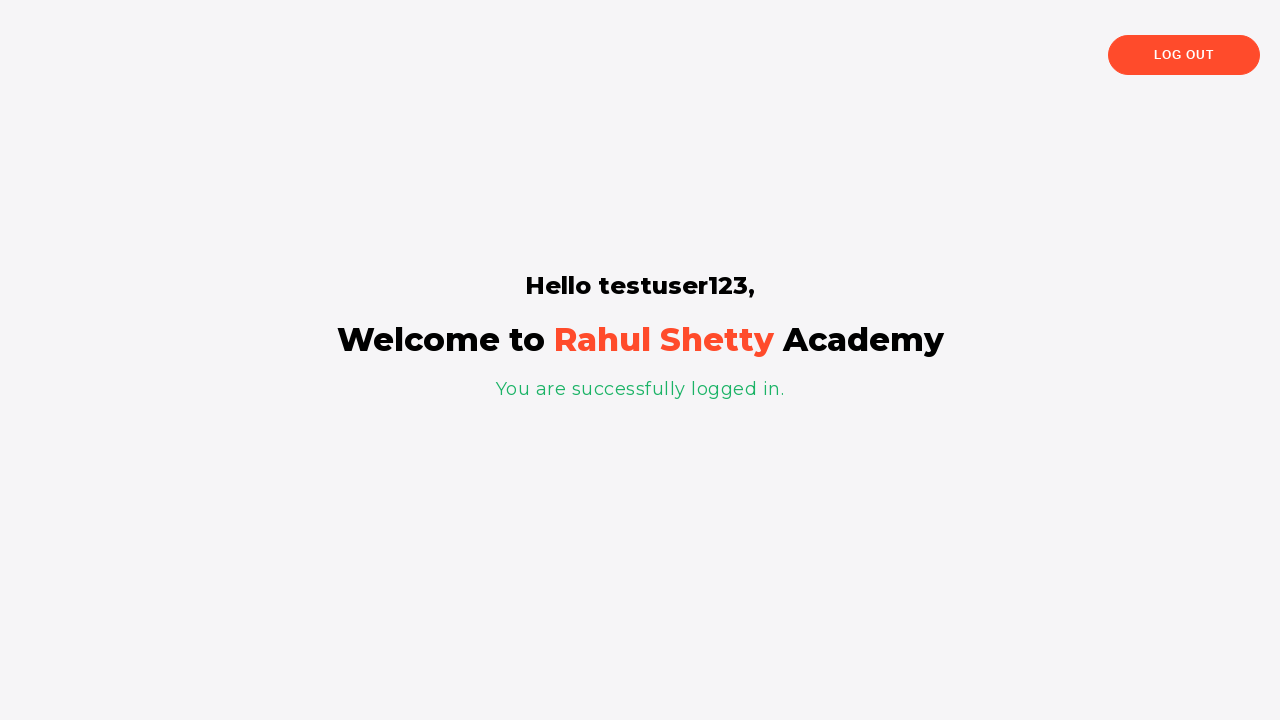

Clicked Log Out button at (1184, 55) on text='Log Out'
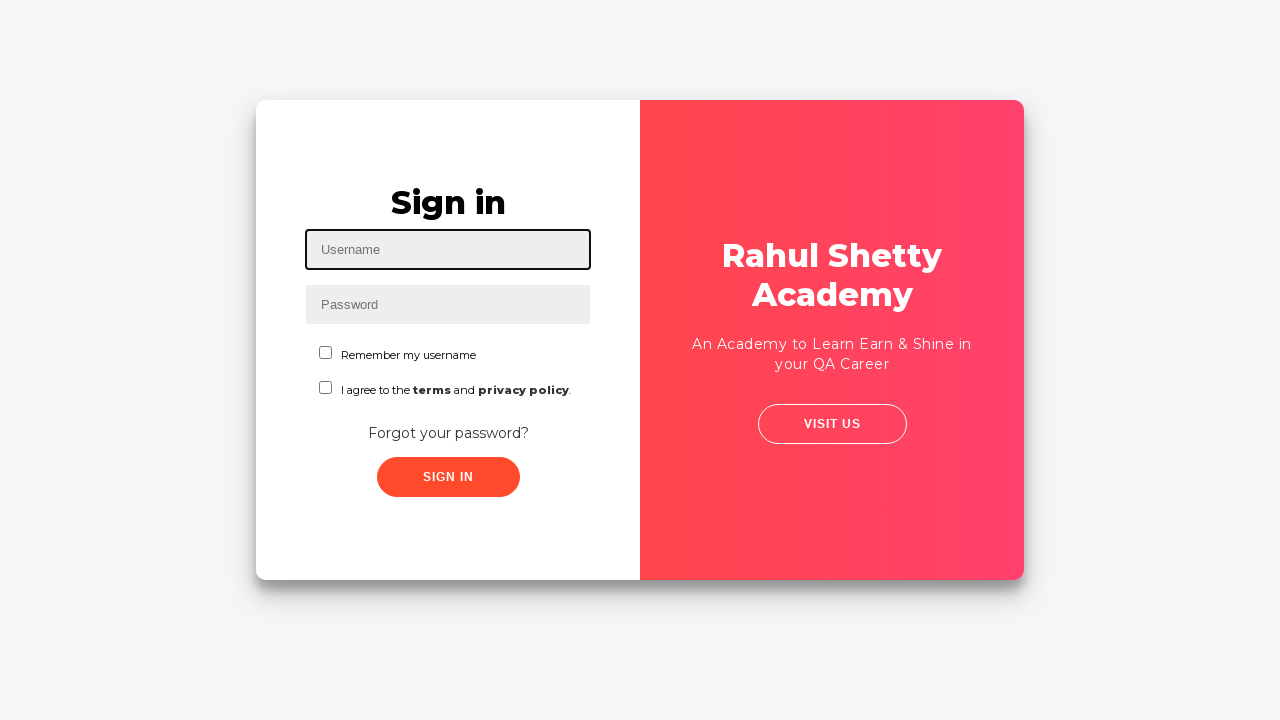

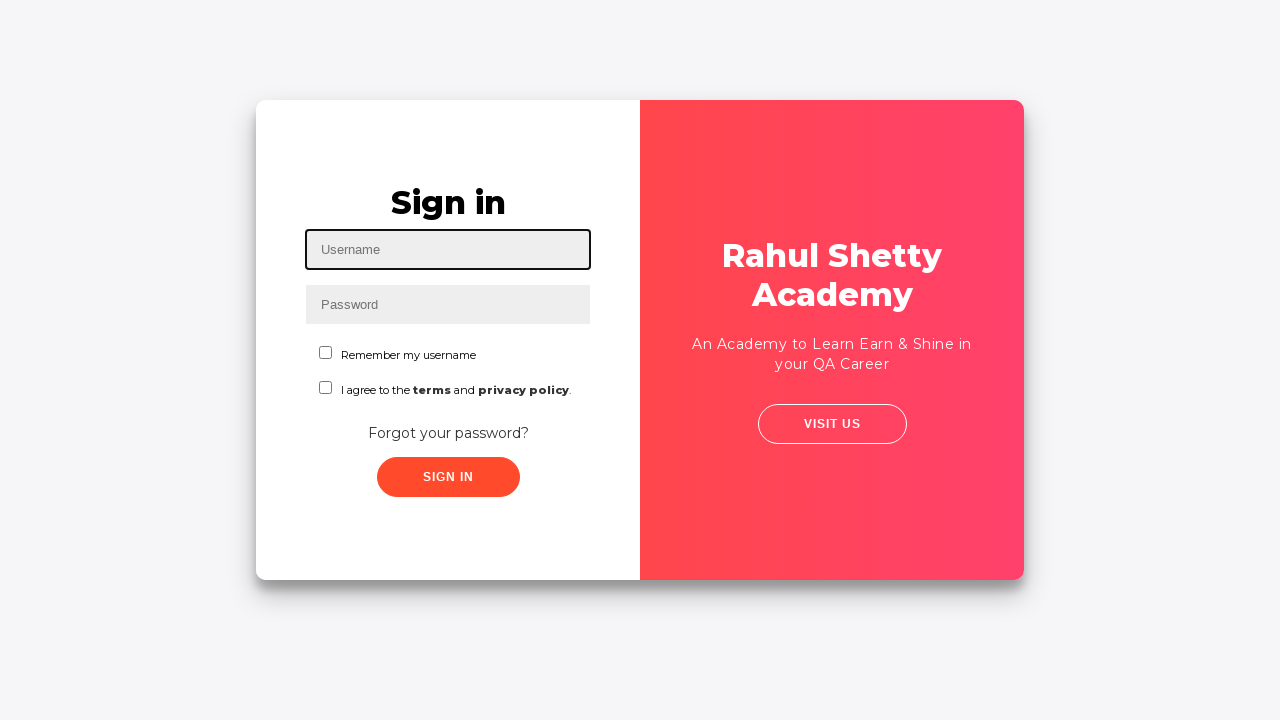